Tests iframe switching functionality by switching to an iframe and reading text content from within it

Starting URL: https://www.tutorialspoint.com/selenium/practice/frames.php

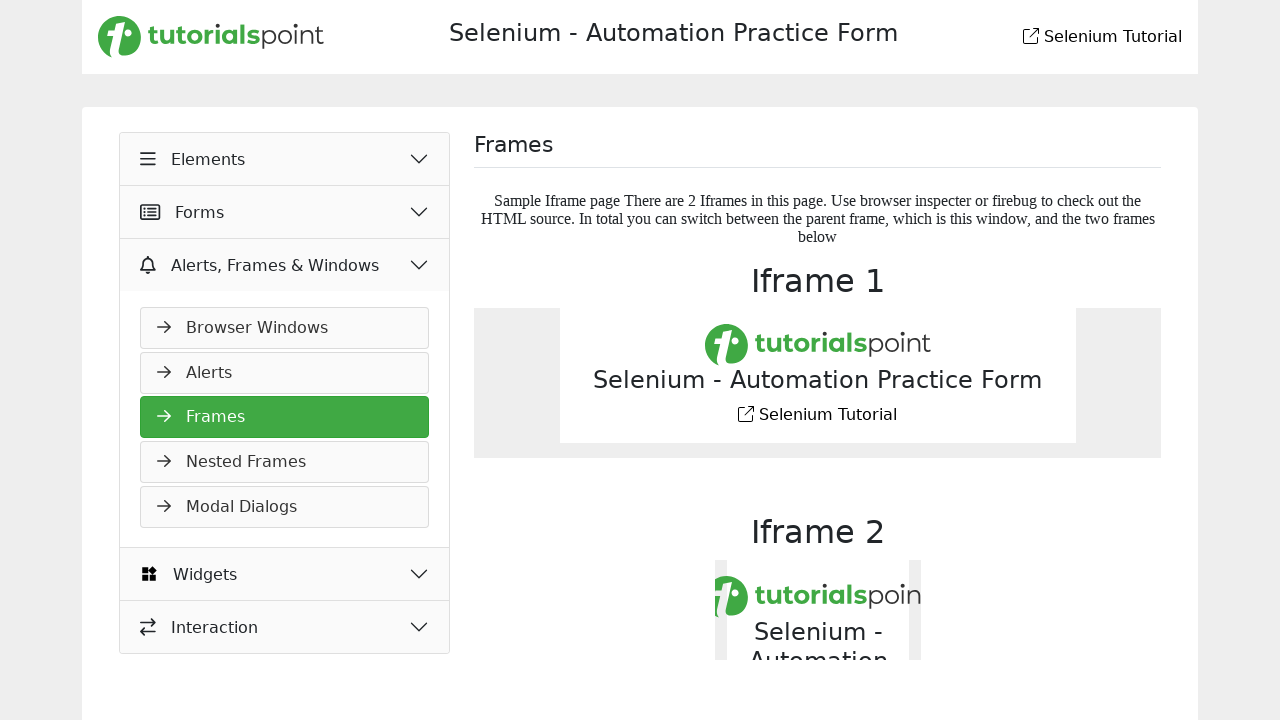

Navigated to iframe practice page
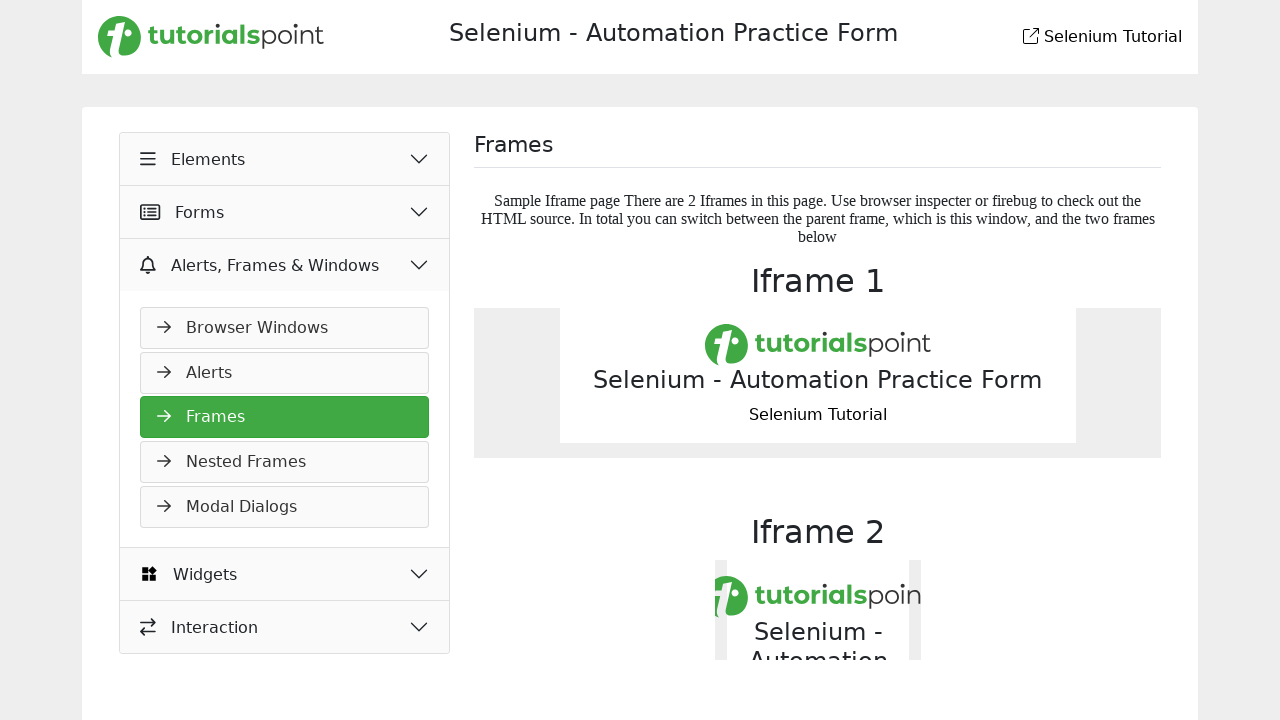

Located and switched to iframe
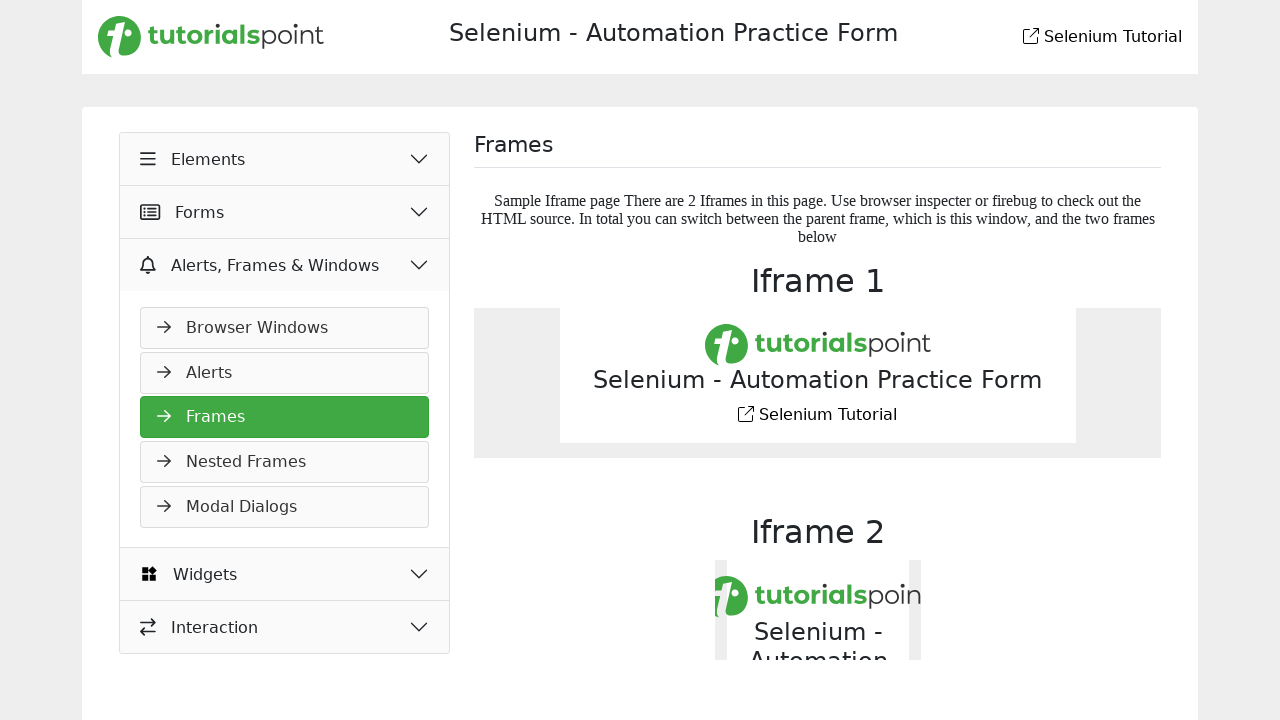

Retrieved text content from element within iframe
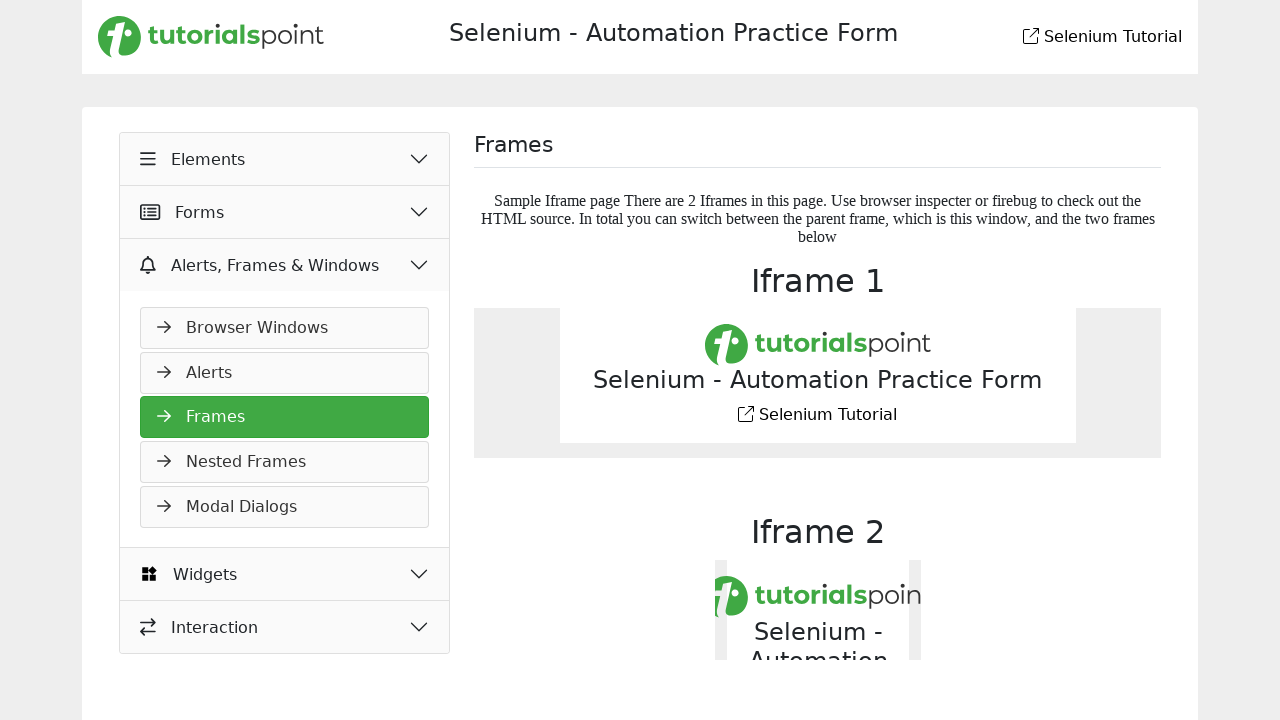

Printed text content: Selenium - Automation Practice Form
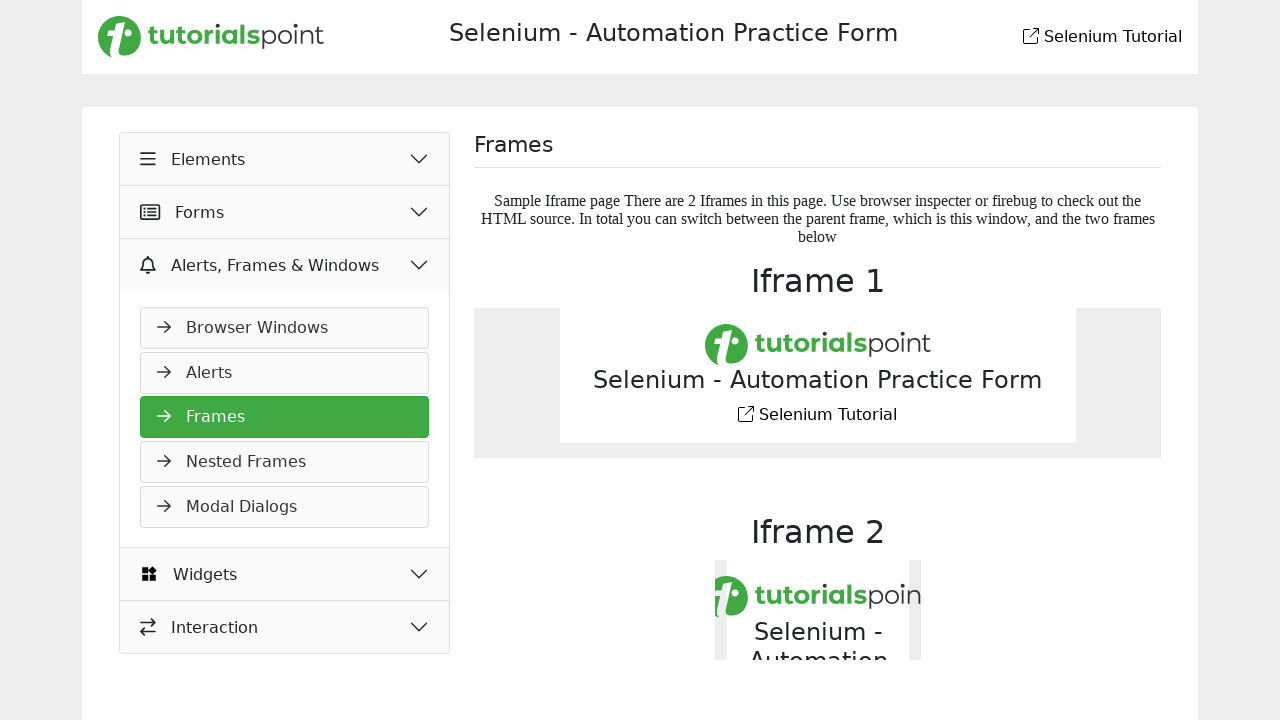

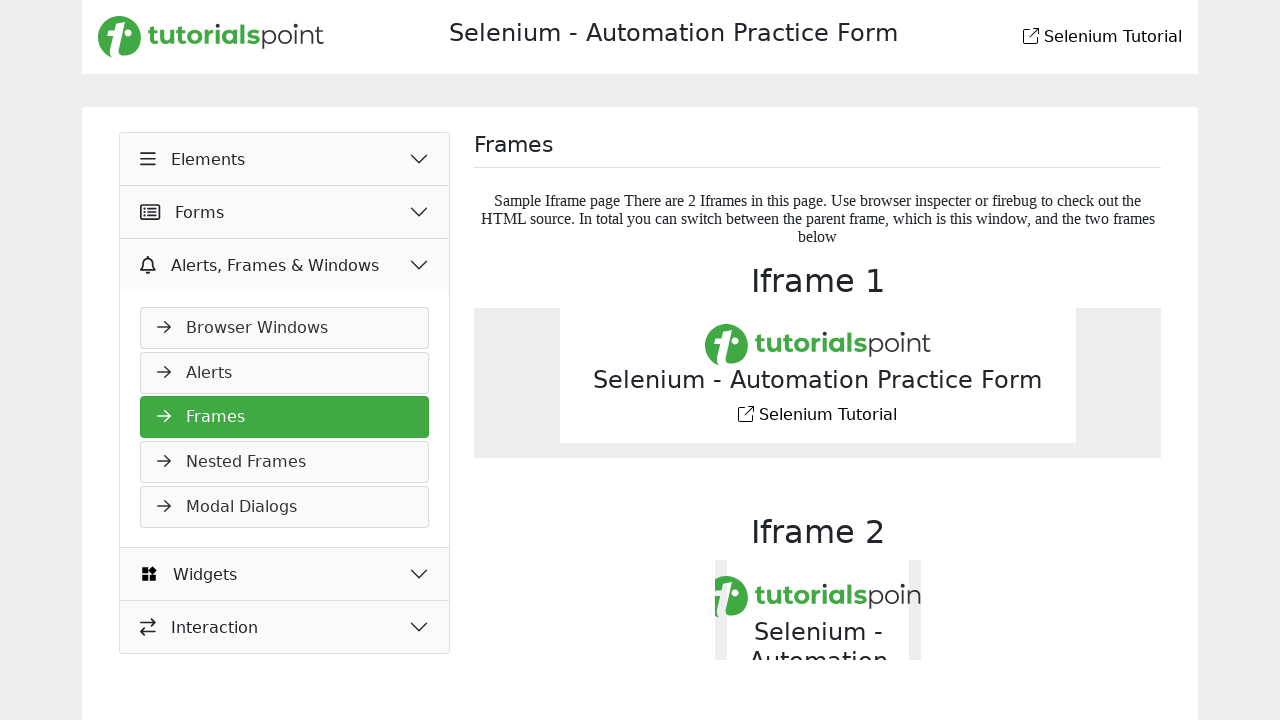